Tests drag and drop functionality by dragging element A to element B position.

Starting URL: http://the-internet.herokuapp.com/drag_and_drop

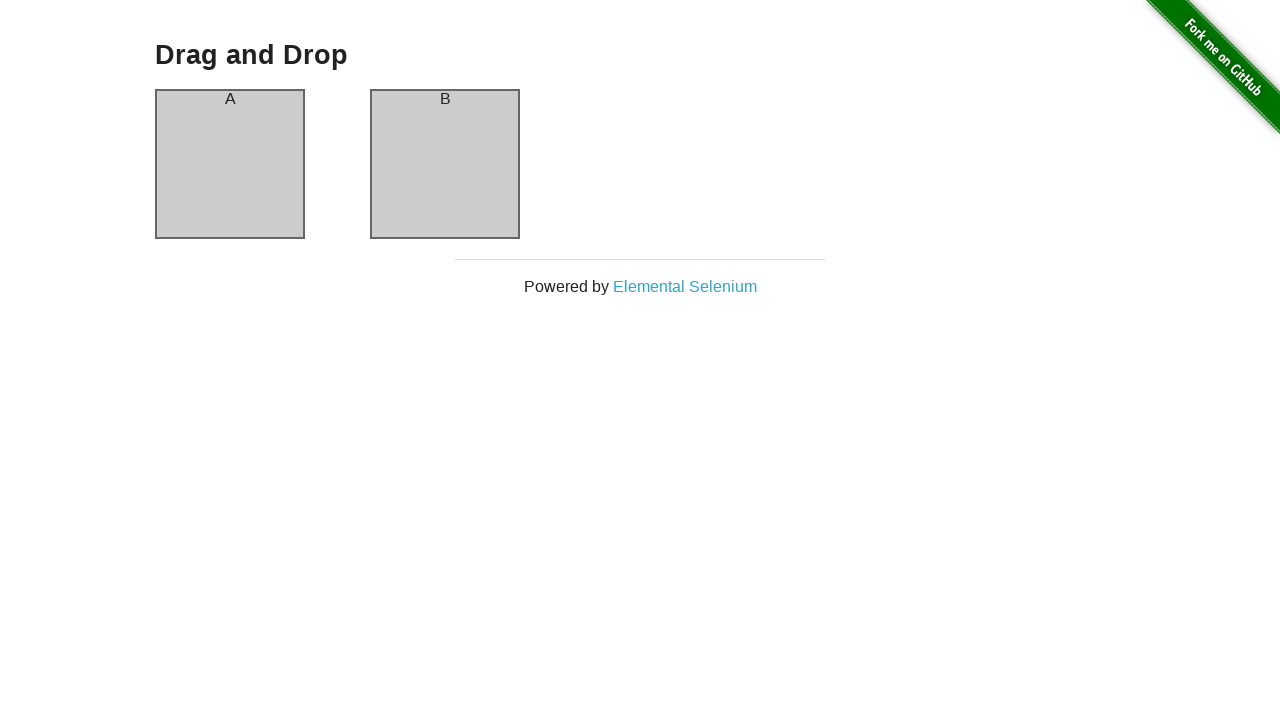

Located element A (column-a) for drag and drop
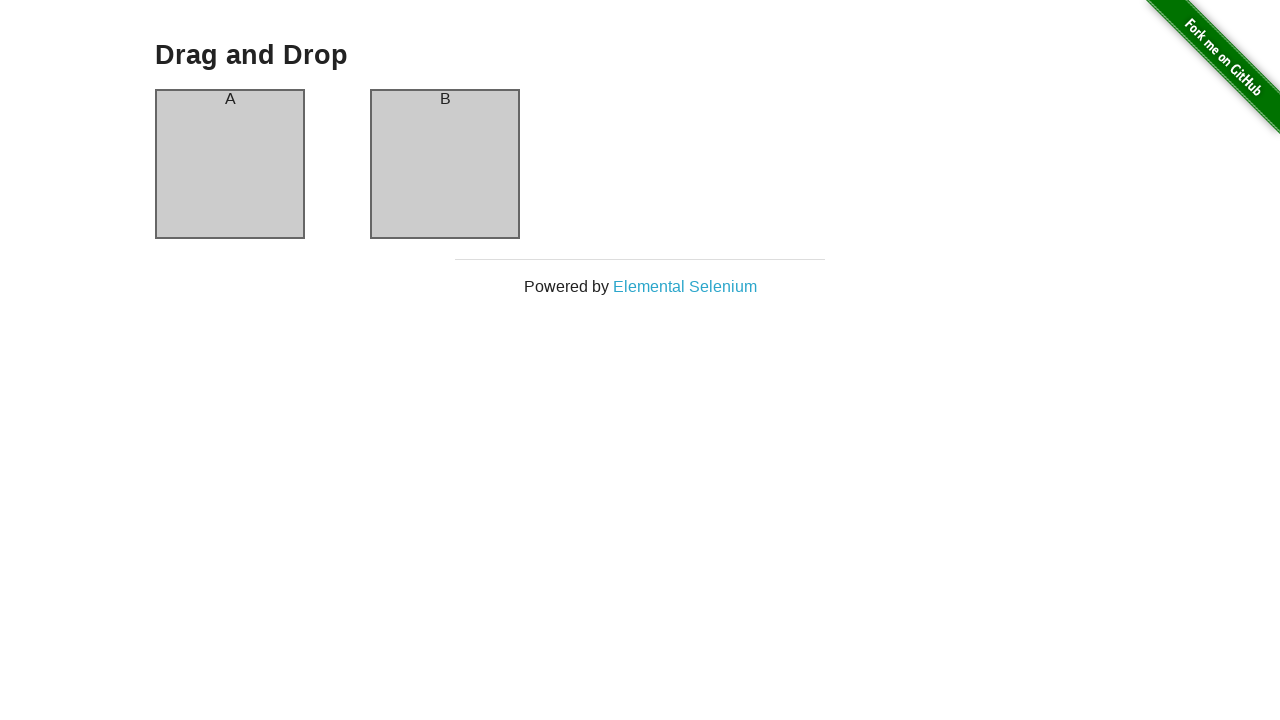

Located element B (column-b) as drop target
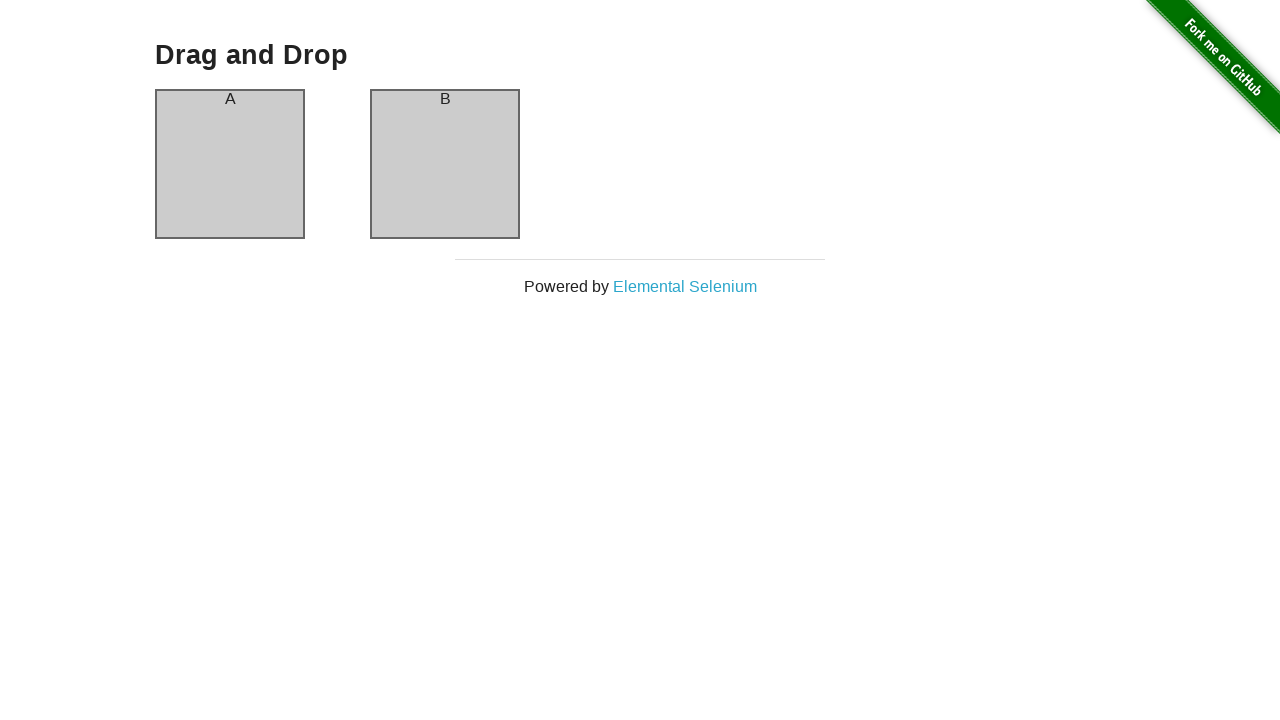

Dragged element A to element B position at (445, 164)
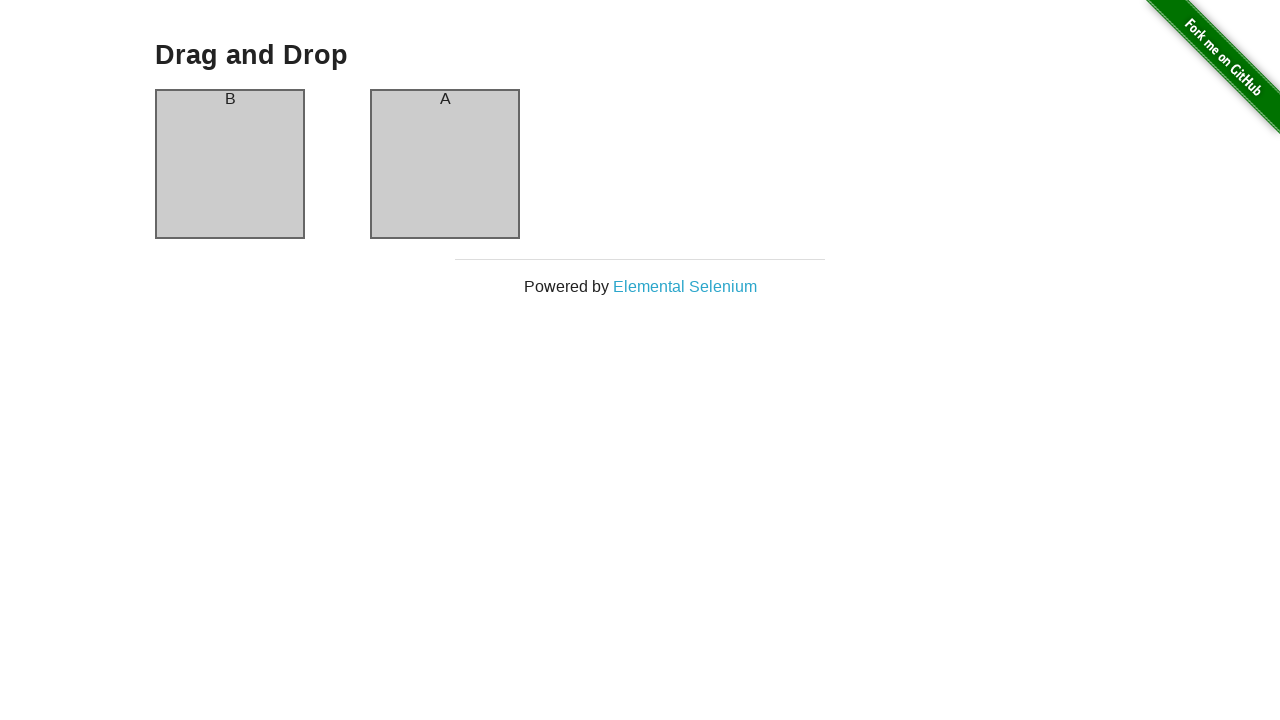

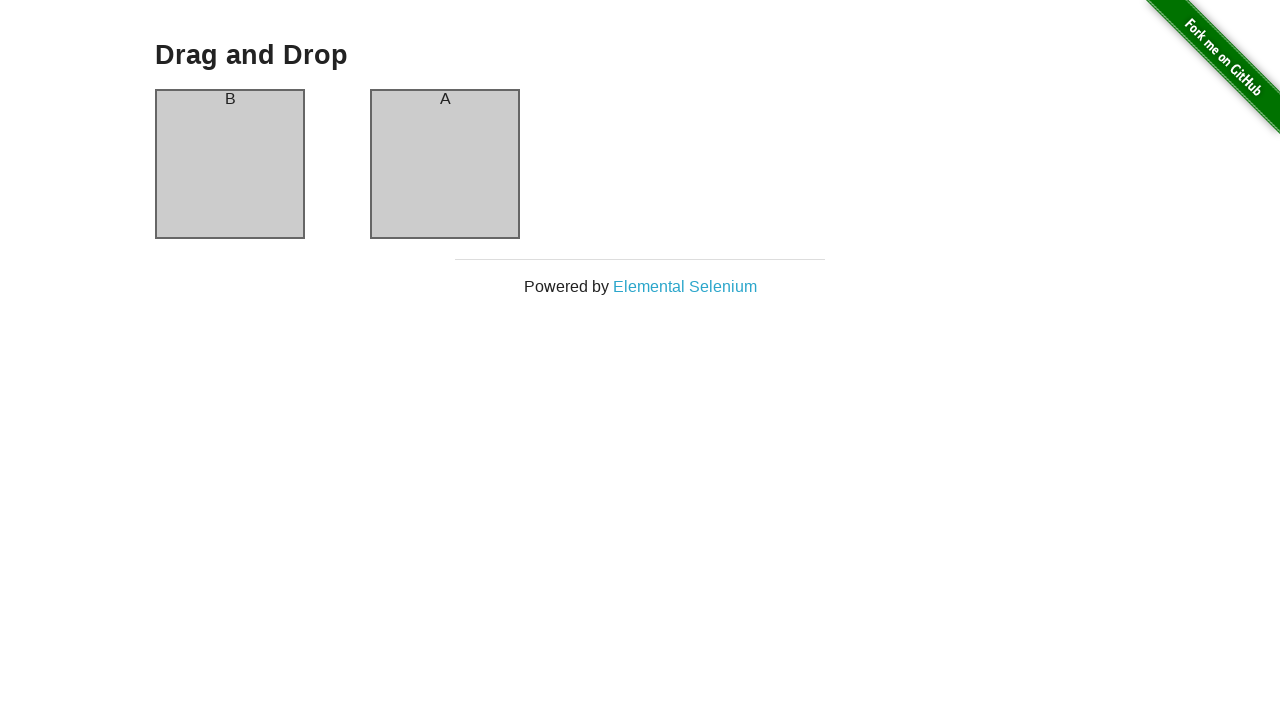